Tests that clicking All filter shows all todo items regardless of completion status

Starting URL: https://demo.playwright.dev/todomvc

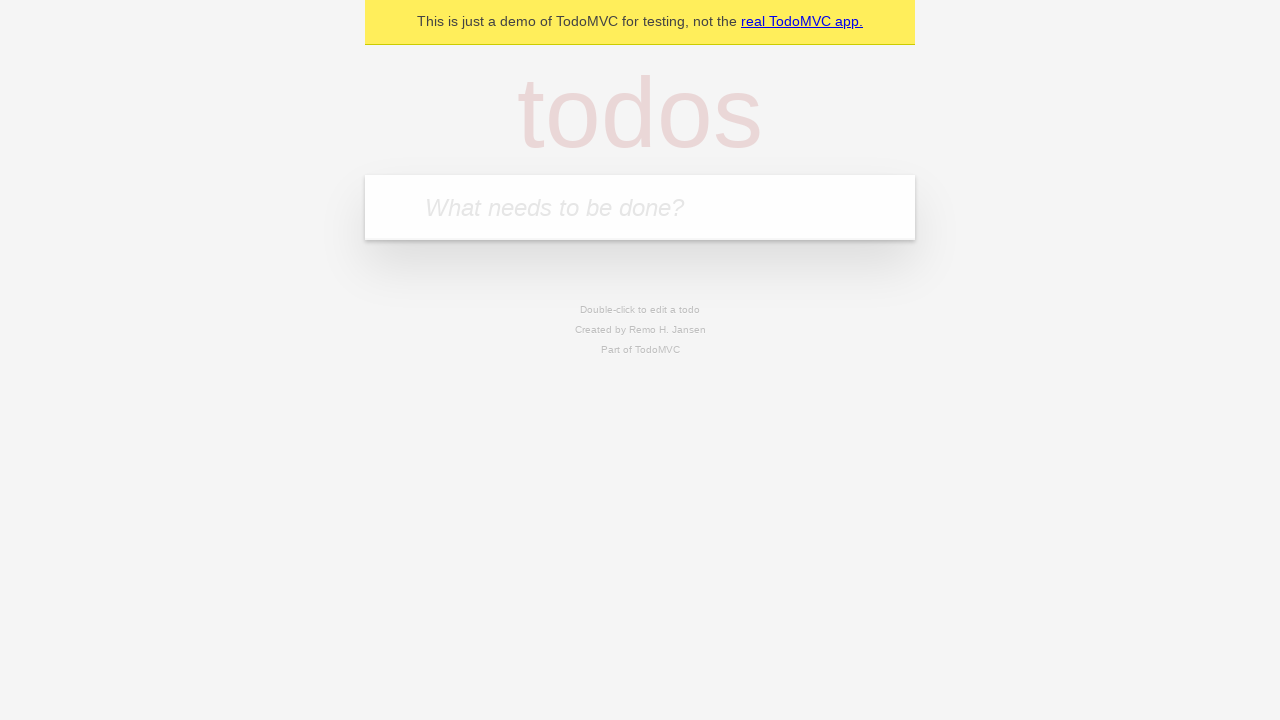

Filled todo input with 'buy some cheese' on internal:attr=[placeholder="What needs to be done?"i]
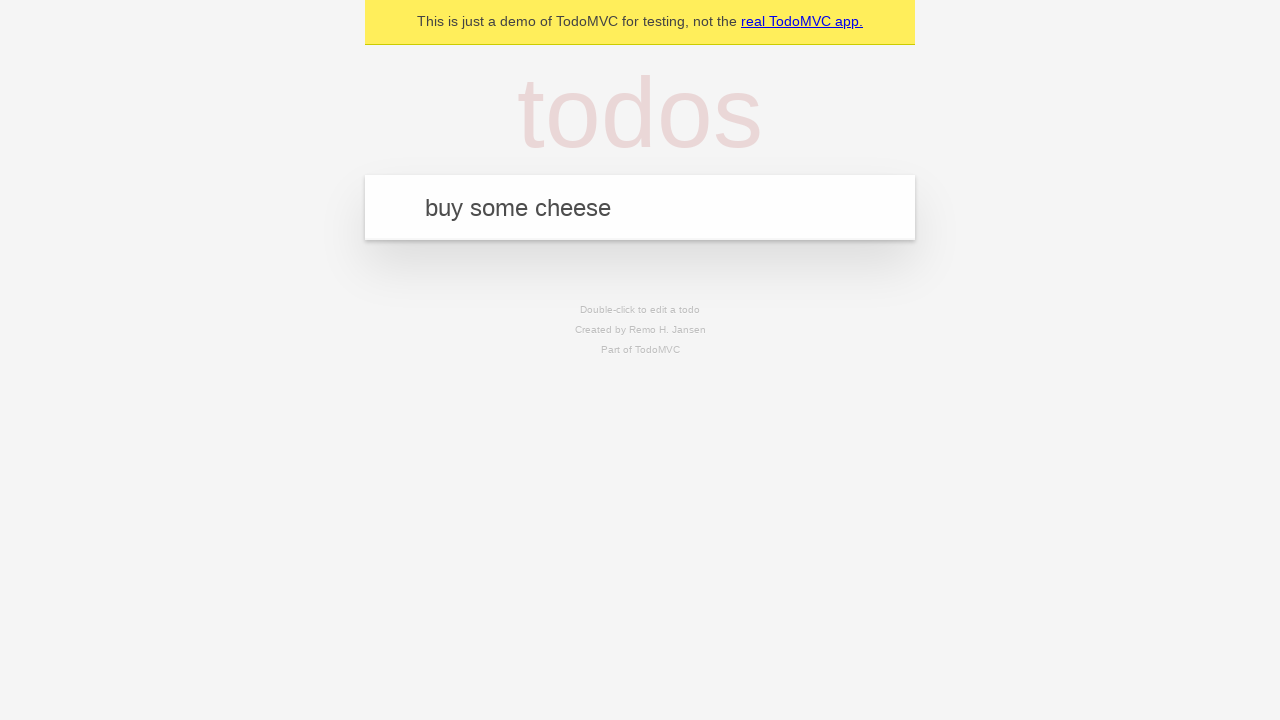

Pressed Enter to create first todo on internal:attr=[placeholder="What needs to be done?"i]
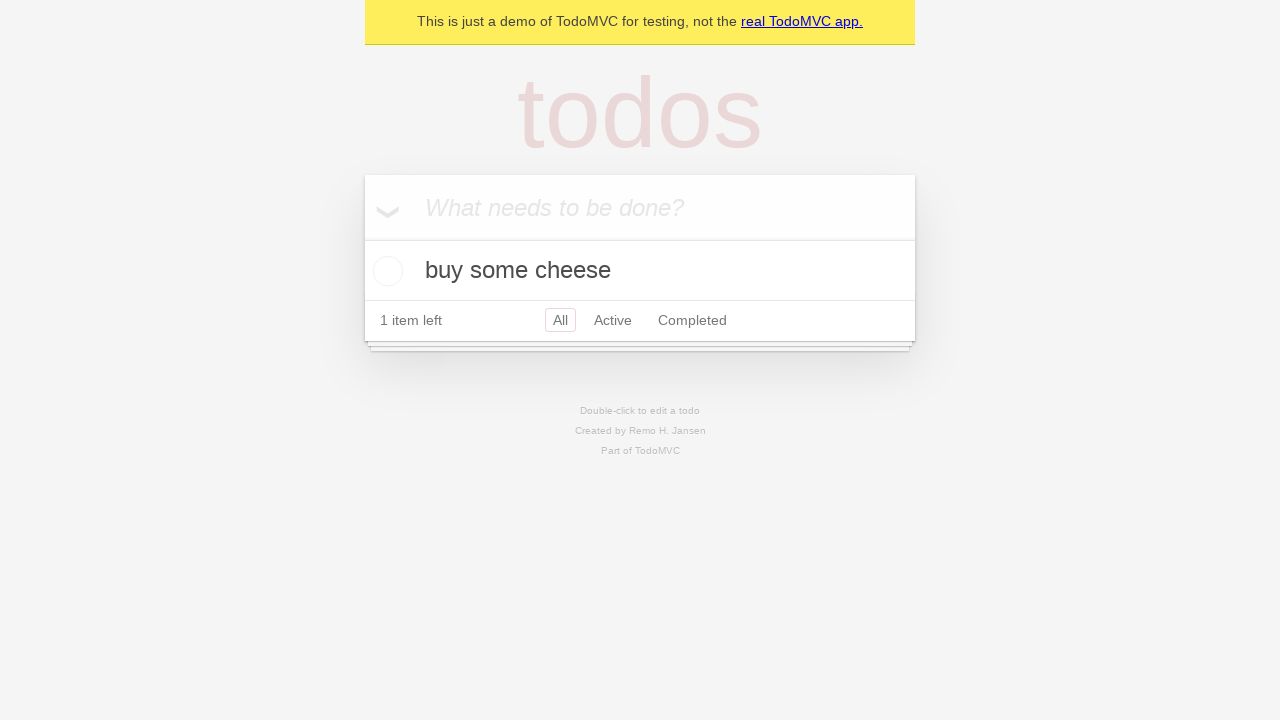

Filled todo input with 'feed the cat' on internal:attr=[placeholder="What needs to be done?"i]
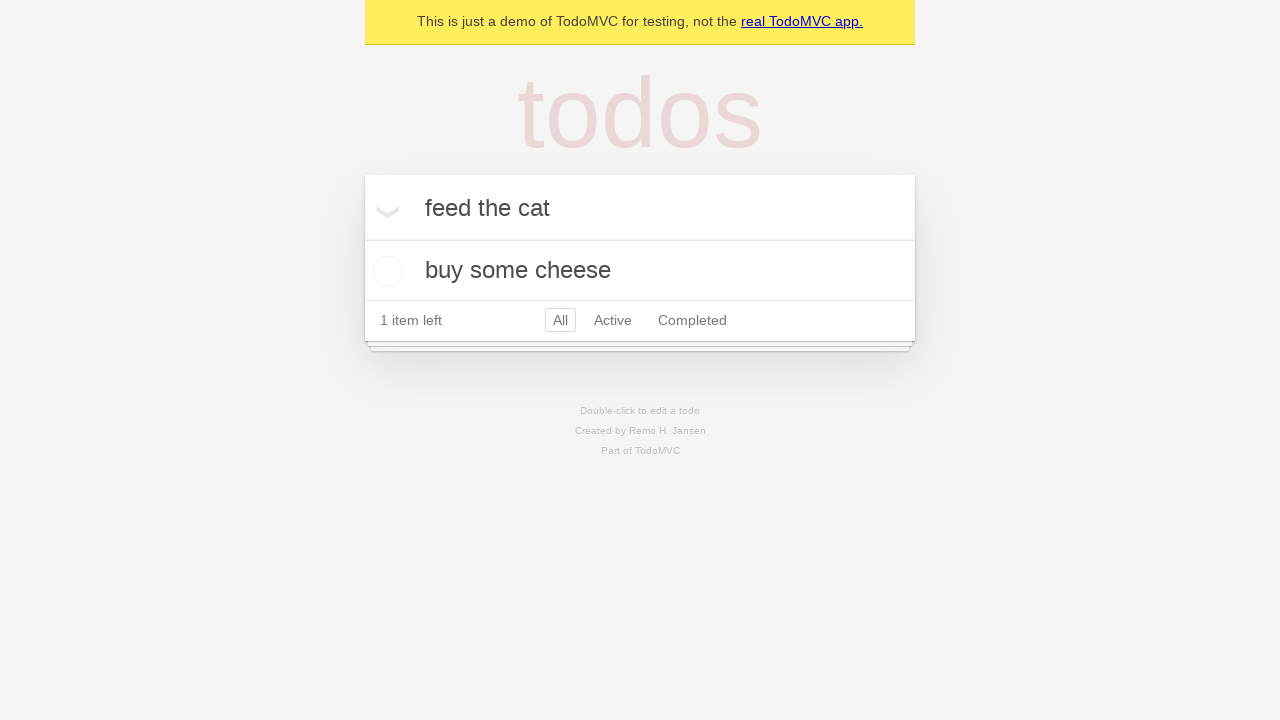

Pressed Enter to create second todo on internal:attr=[placeholder="What needs to be done?"i]
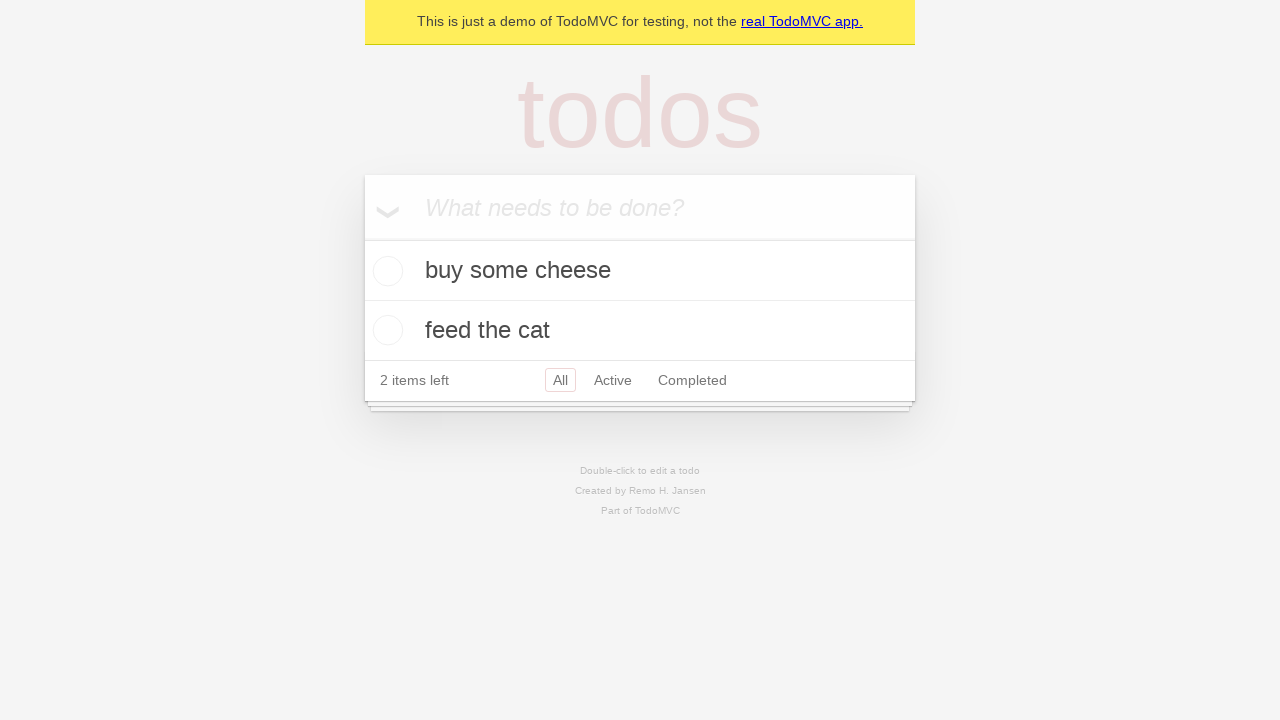

Filled todo input with 'book a doctors appointment' on internal:attr=[placeholder="What needs to be done?"i]
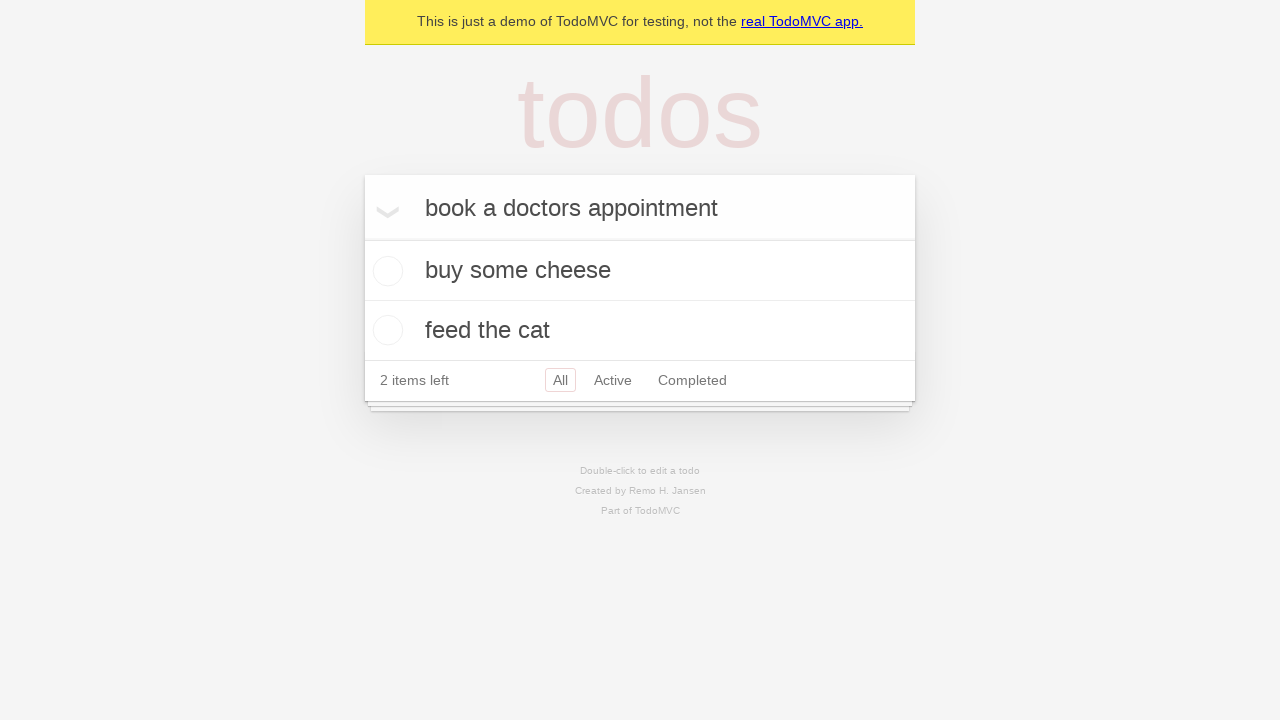

Pressed Enter to create third todo on internal:attr=[placeholder="What needs to be done?"i]
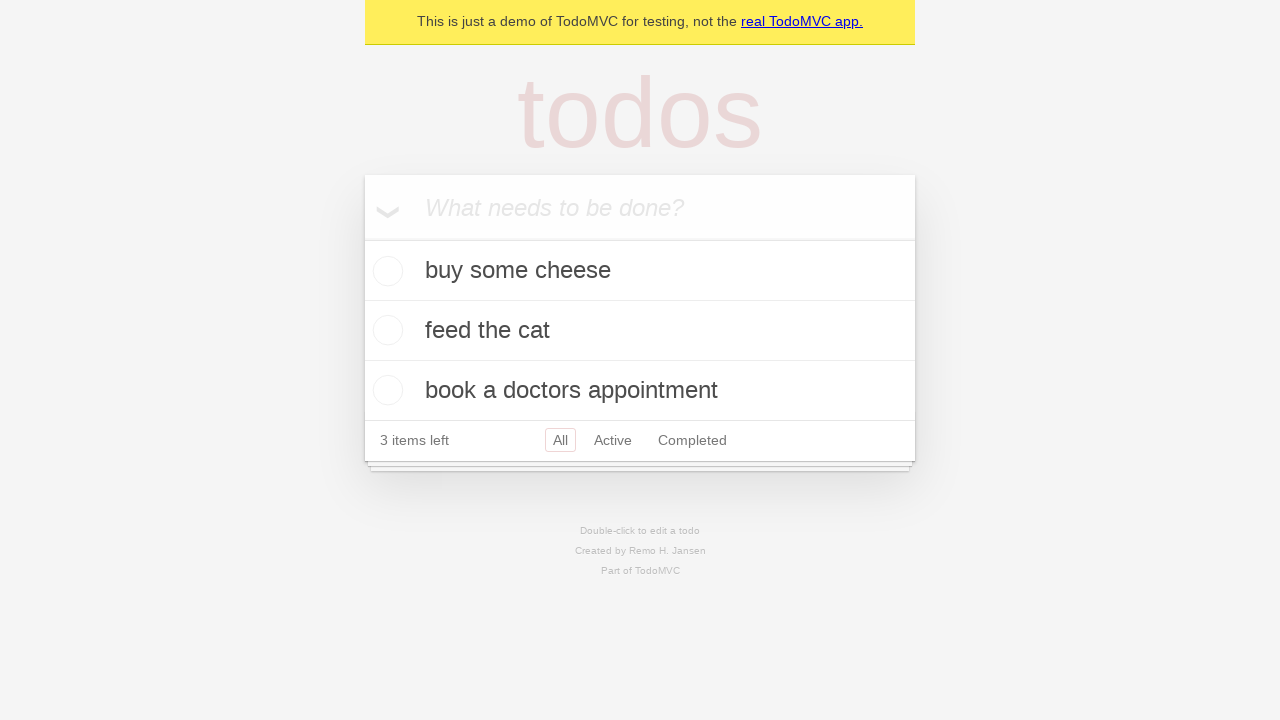

Checked the second todo item to mark it complete at (385, 330) on internal:testid=[data-testid="todo-item"s] >> nth=1 >> internal:role=checkbox
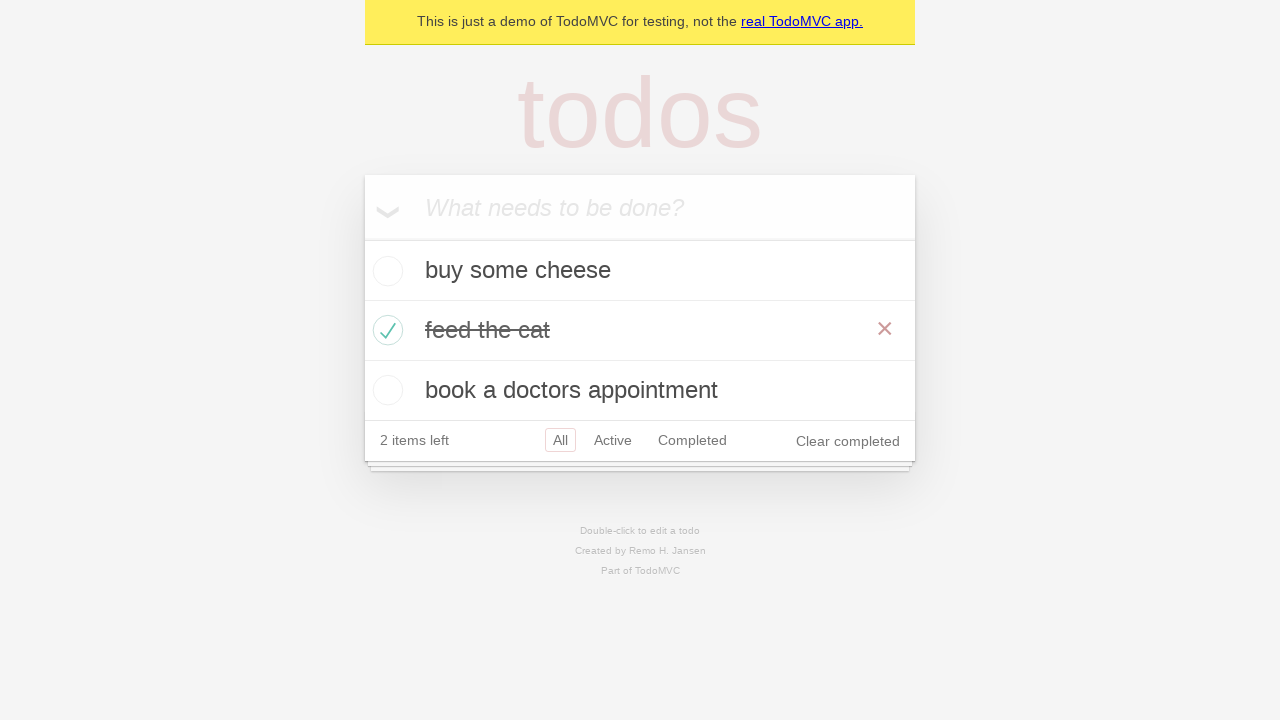

Clicked Active filter to show only active todos at (613, 440) on internal:role=link[name="Active"i]
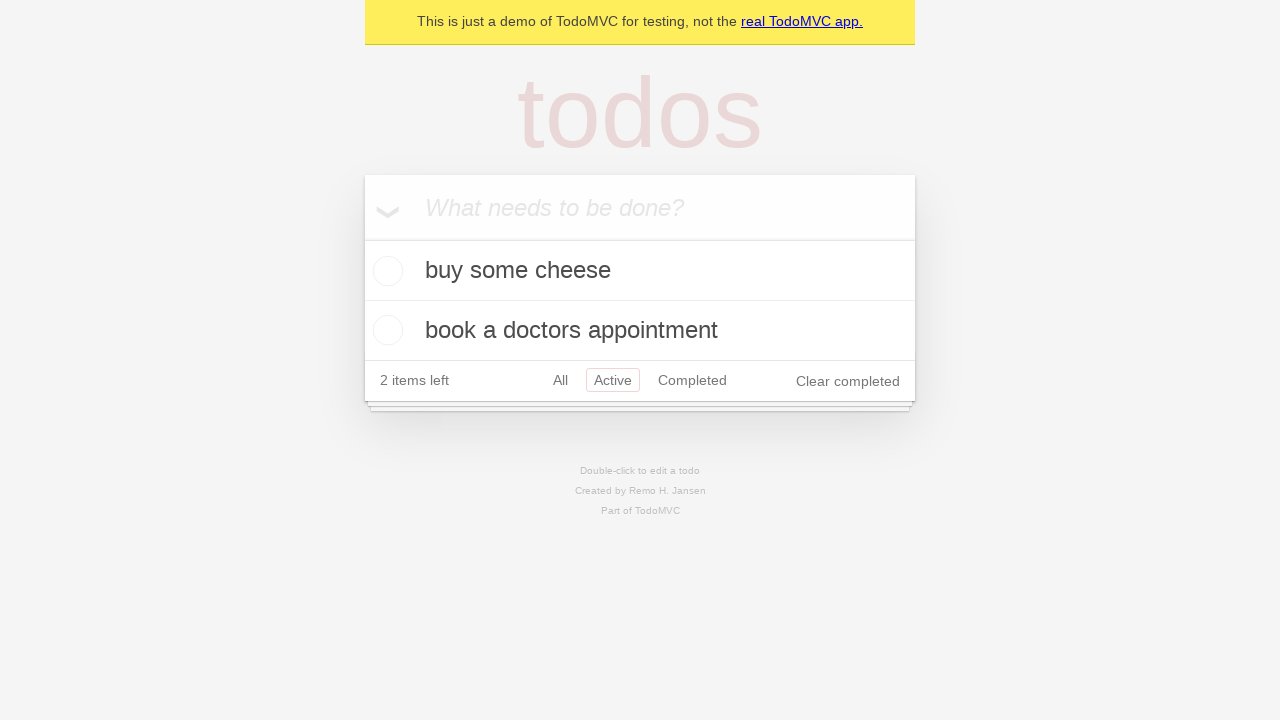

Clicked Completed filter to show only completed todos at (692, 380) on internal:role=link[name="Completed"i]
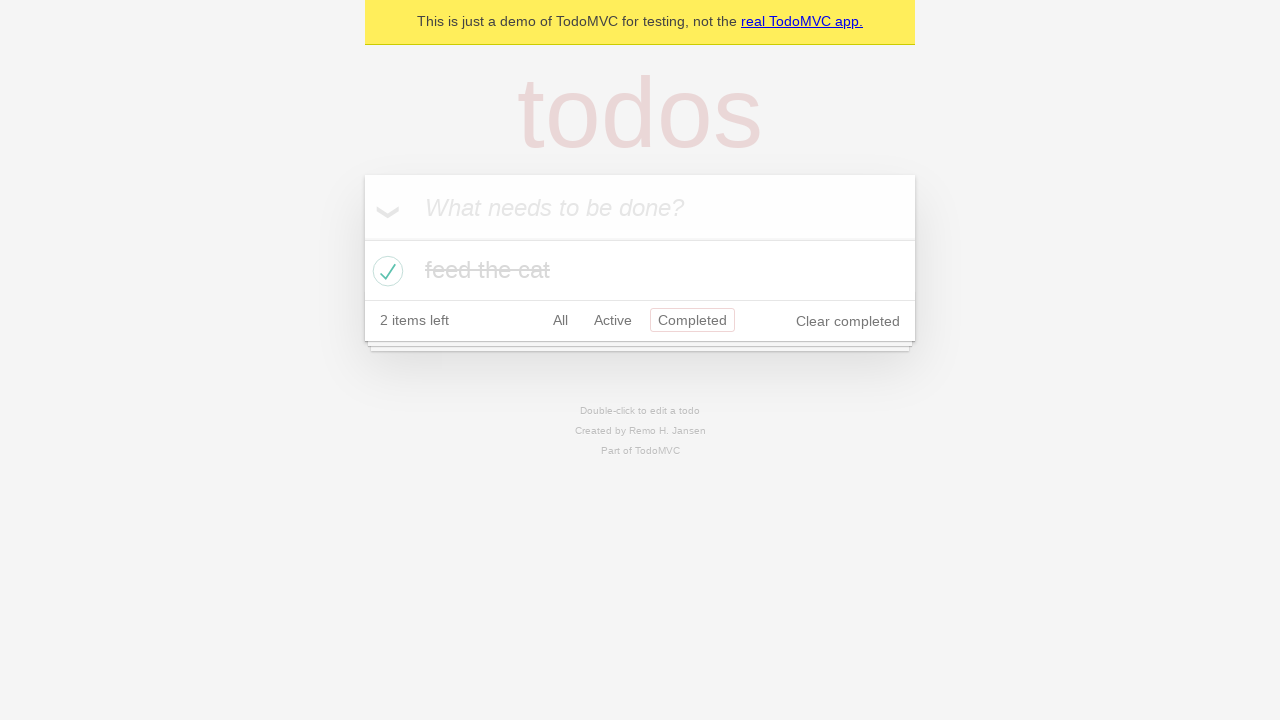

Clicked All filter to display all todo items at (560, 320) on internal:role=link[name="All"i]
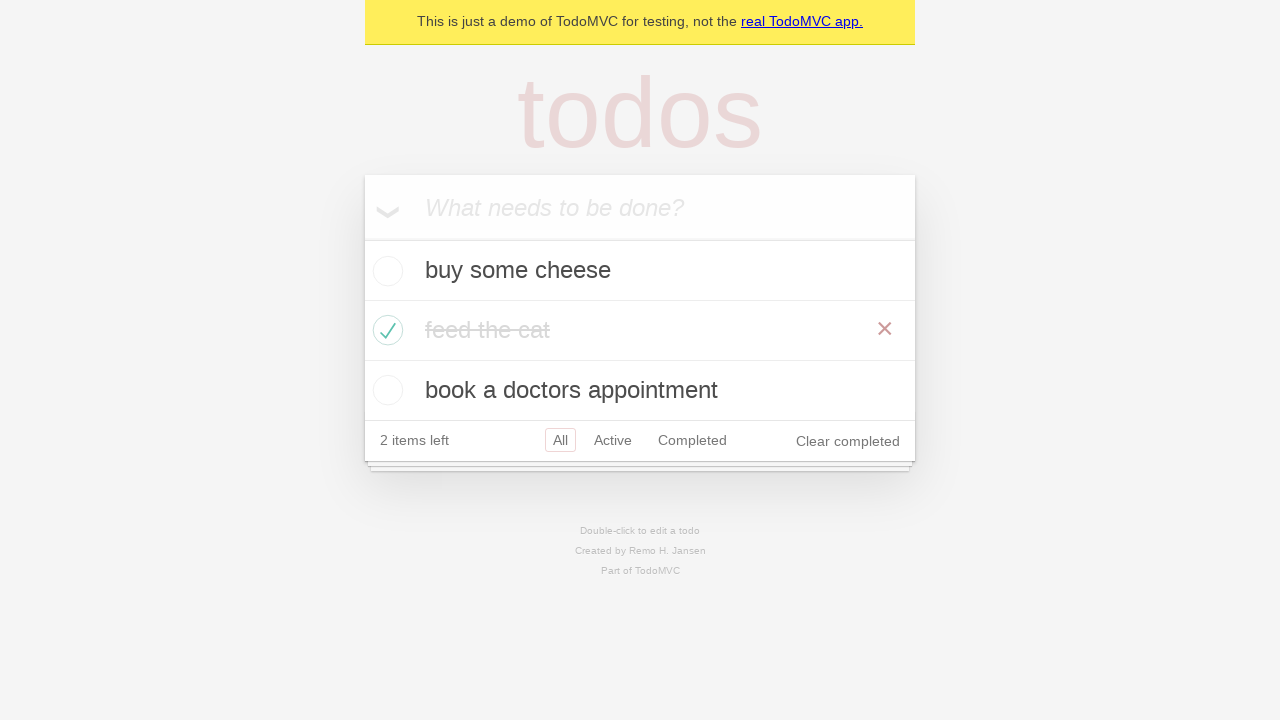

Verified that all 3 todo items are displayed
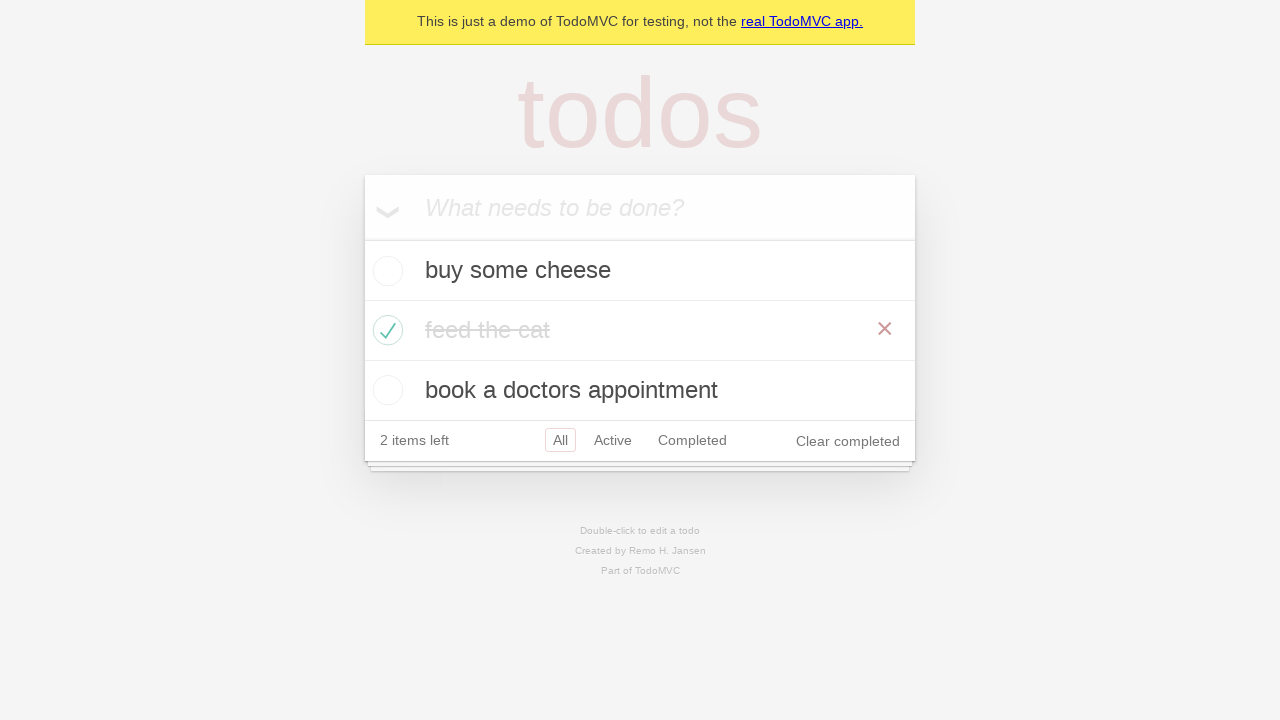

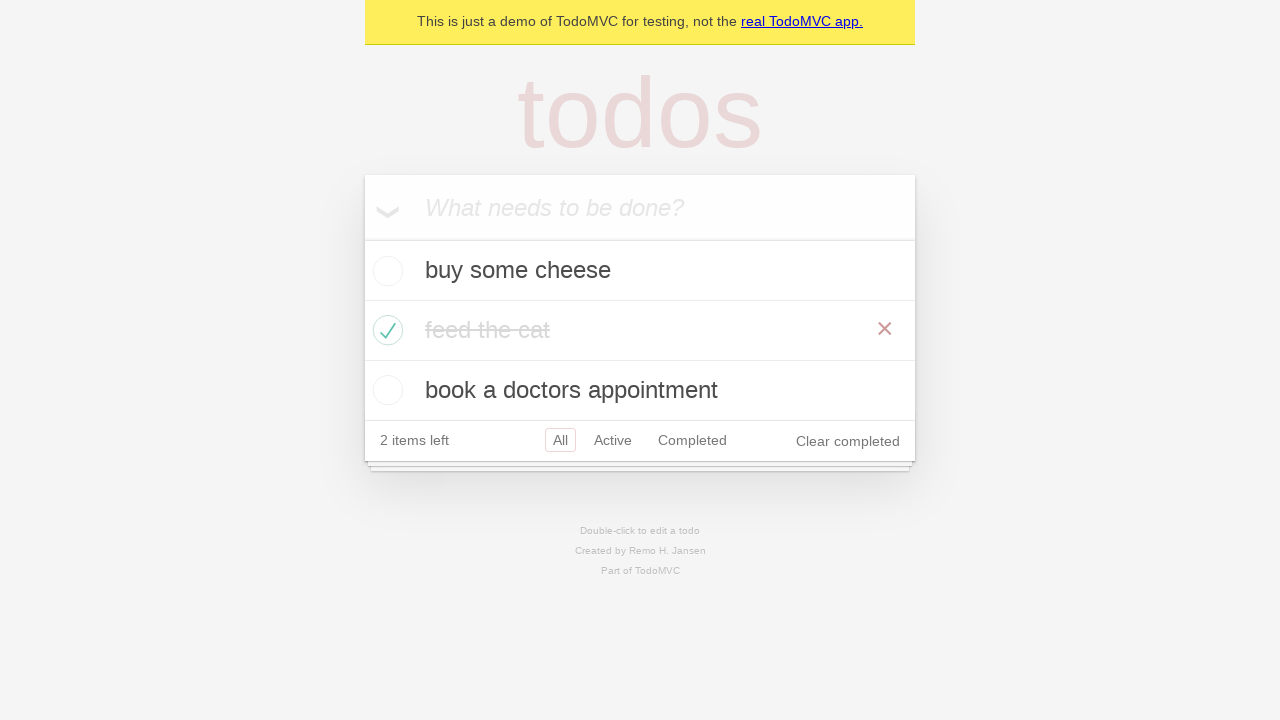